Tests table sorting functionality by clicking on the vegetable/fruit name column header and verifying that items are displayed in sorted order

Starting URL: https://rahulshettyacademy.com/seleniumPractise/#/offers

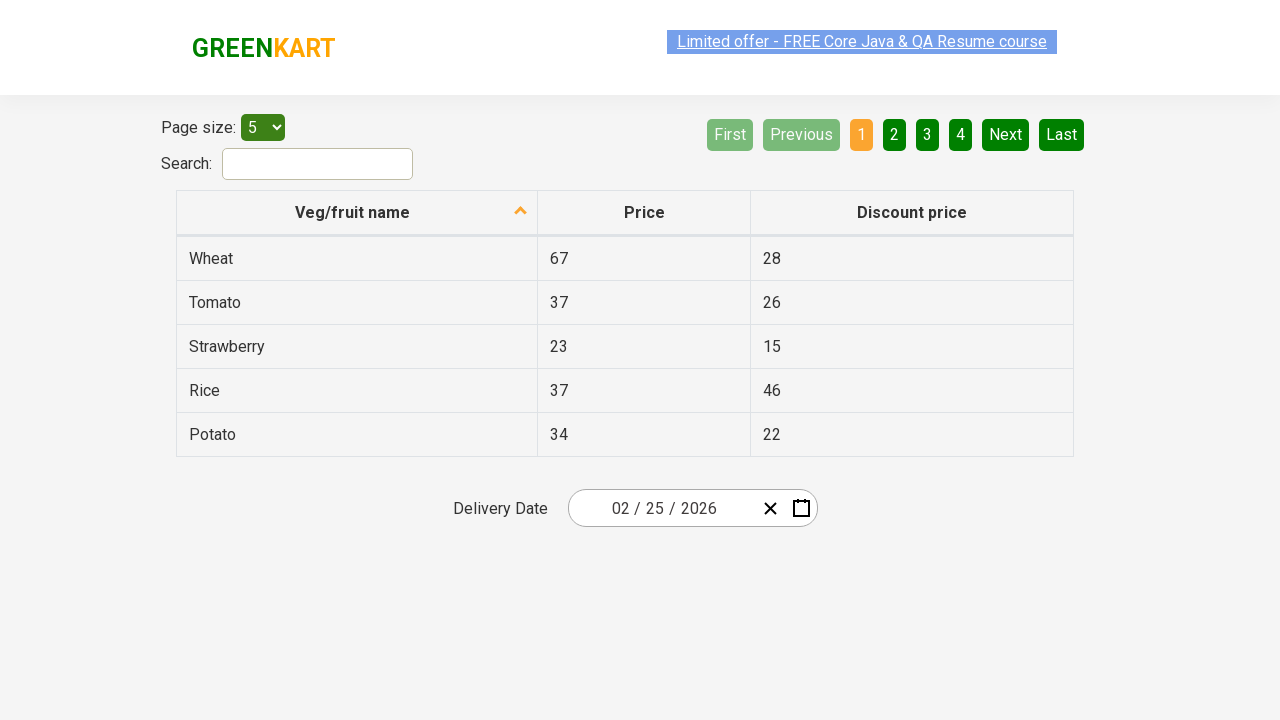

Clicked on 'Veg/fruit name' column header to sort table at (353, 212) on xpath=//span[text() = 'Veg/fruit name']
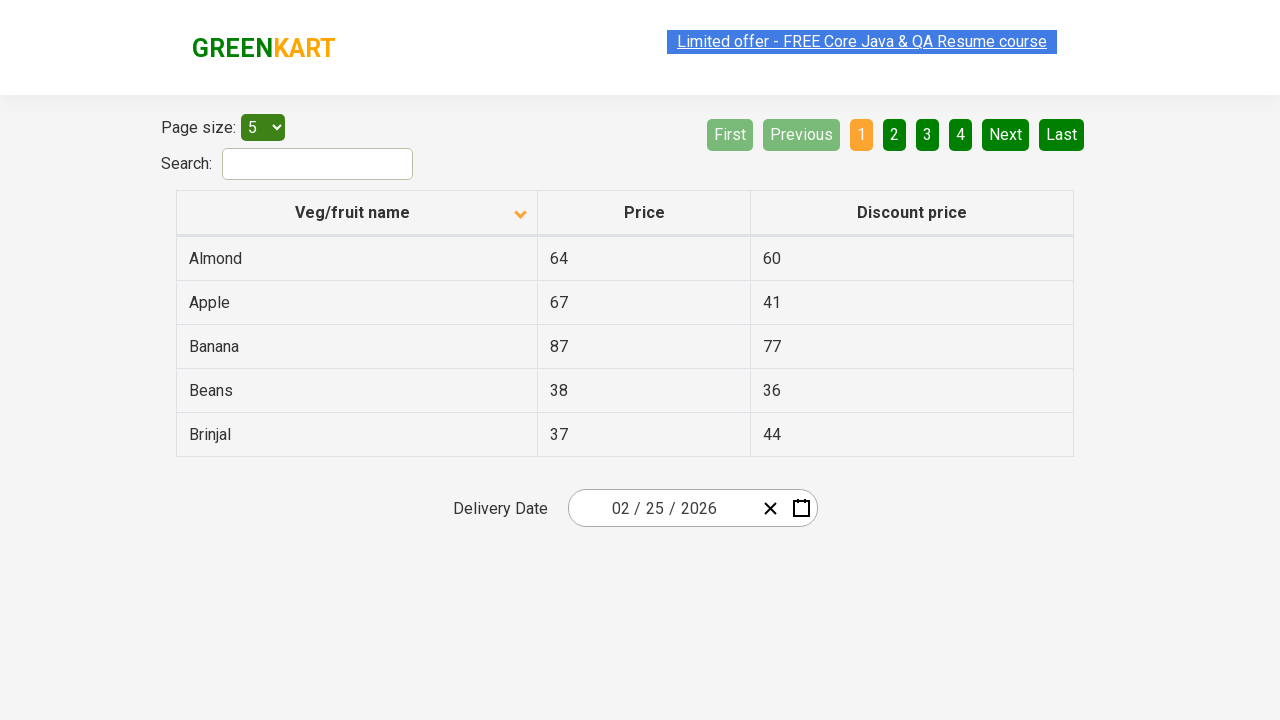

Waited 500ms for table to sort
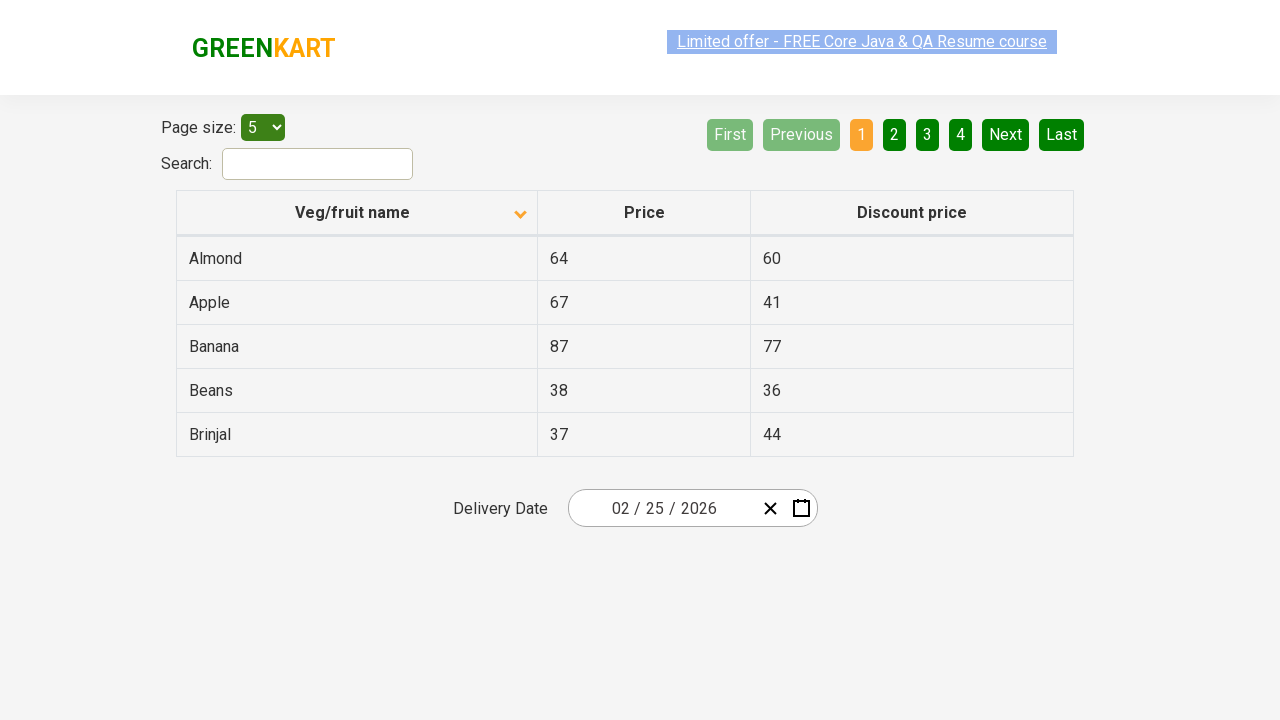

Retrieved all vegetable/fruit names from first column
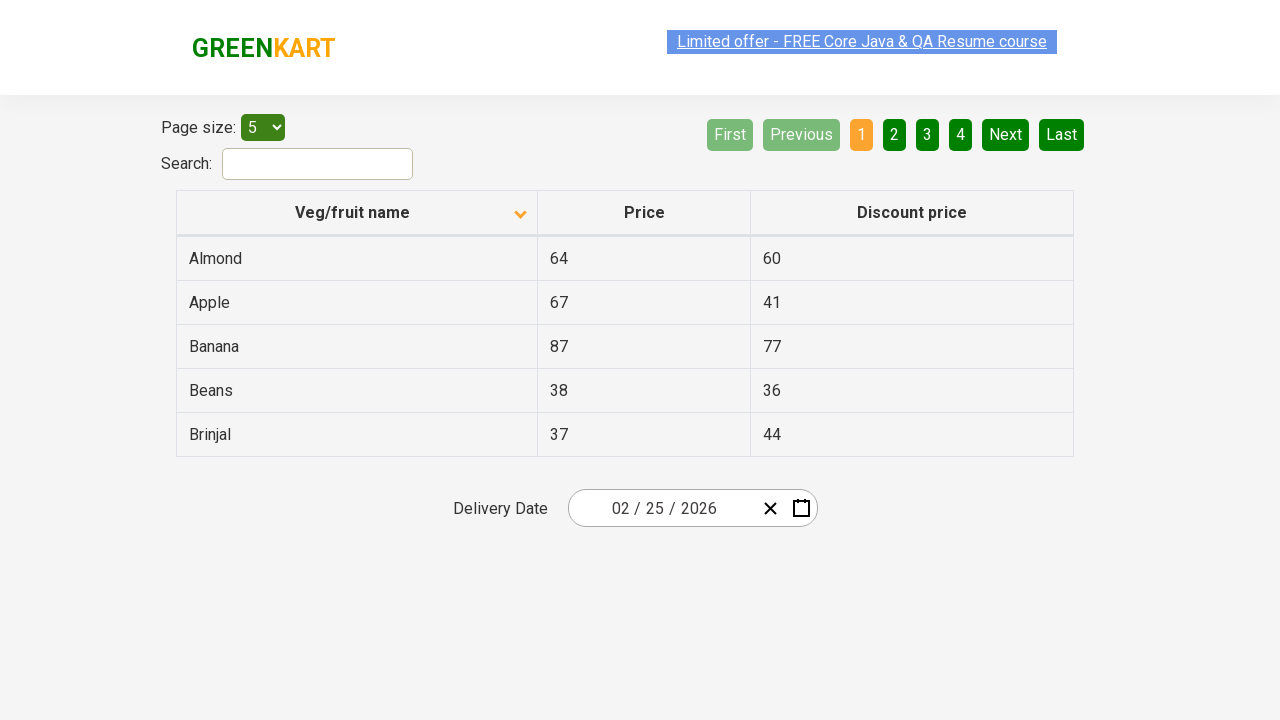

Extracted text content from vegetable/fruit name elements
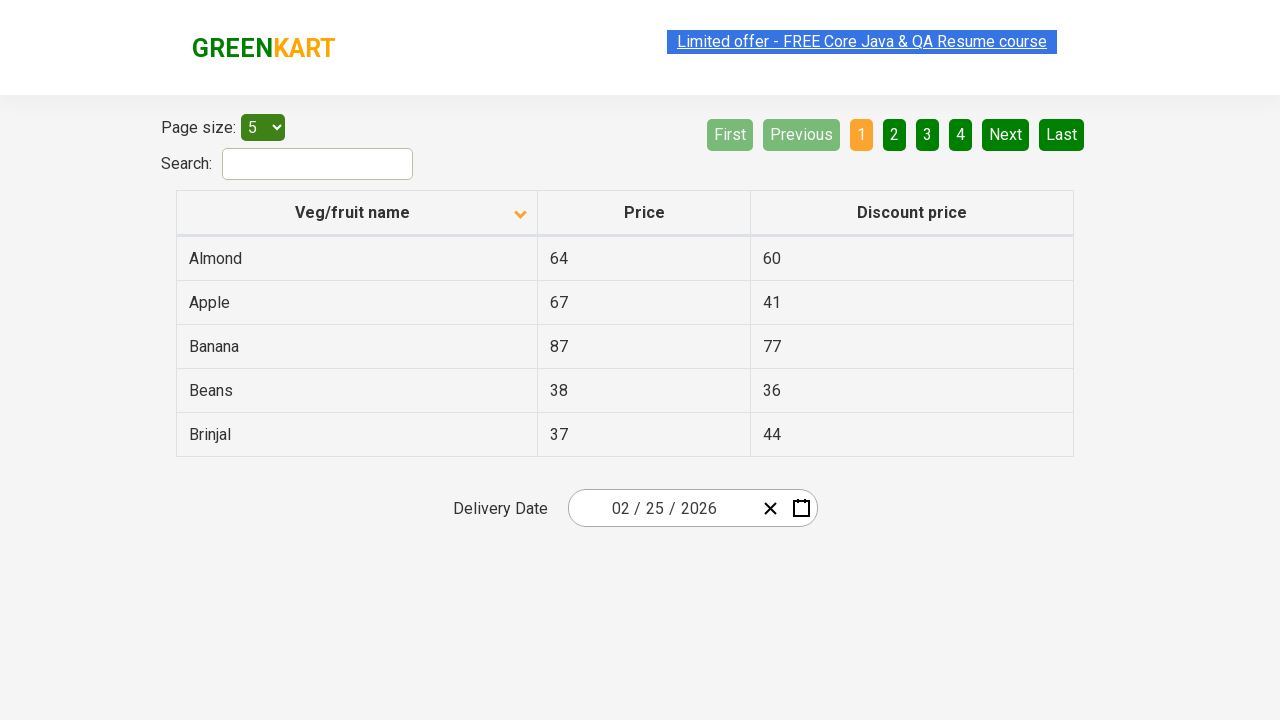

Created copy of original list for comparison
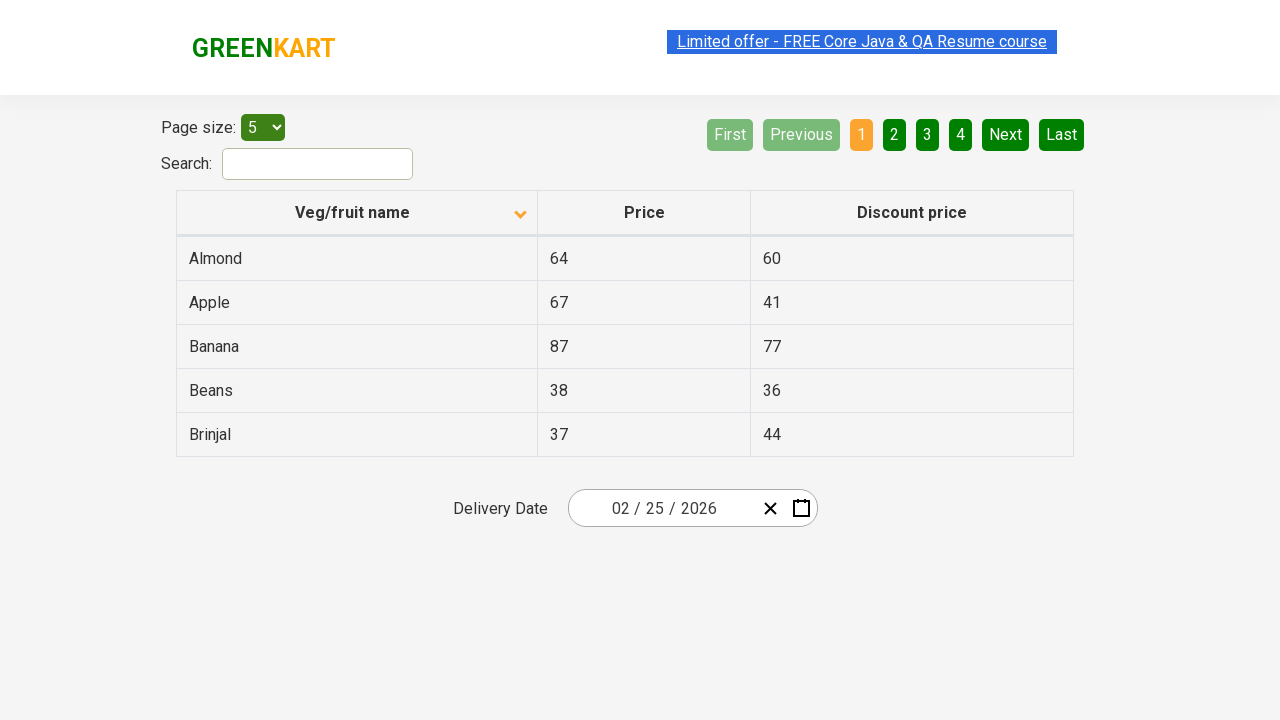

Generated expected sorted list
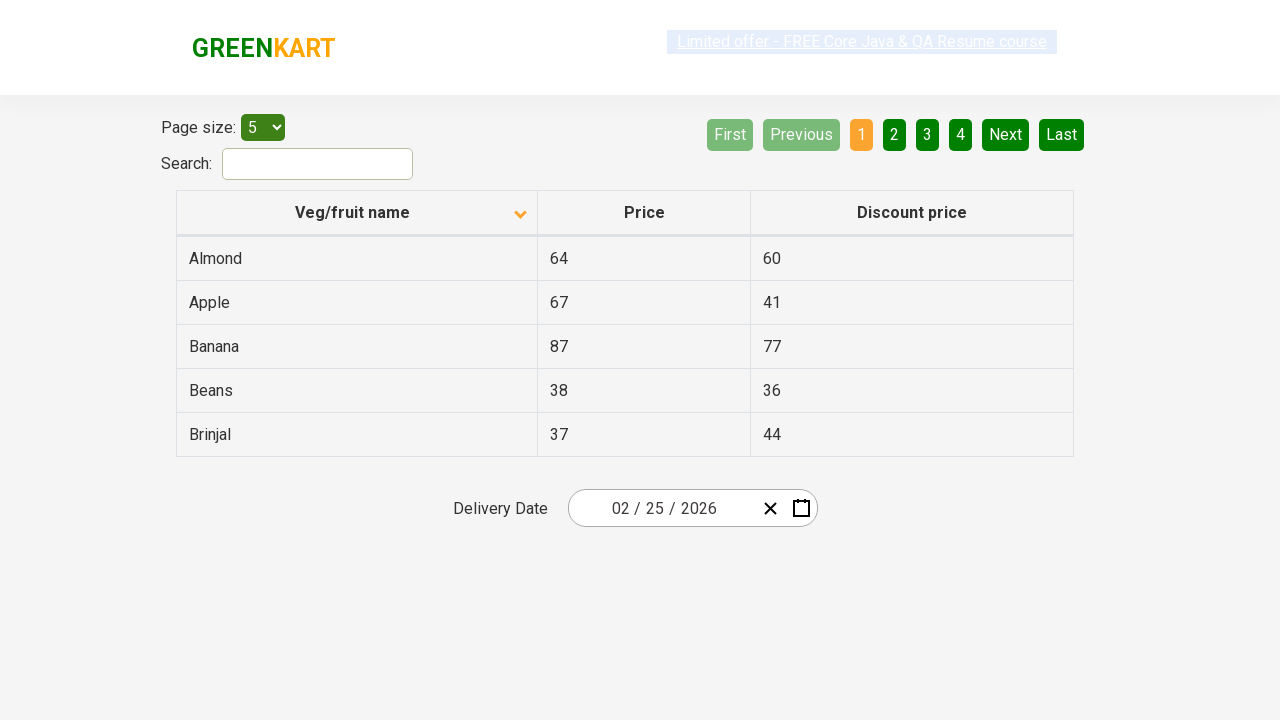

Assertion passed: table is sorted correctly in ascending order
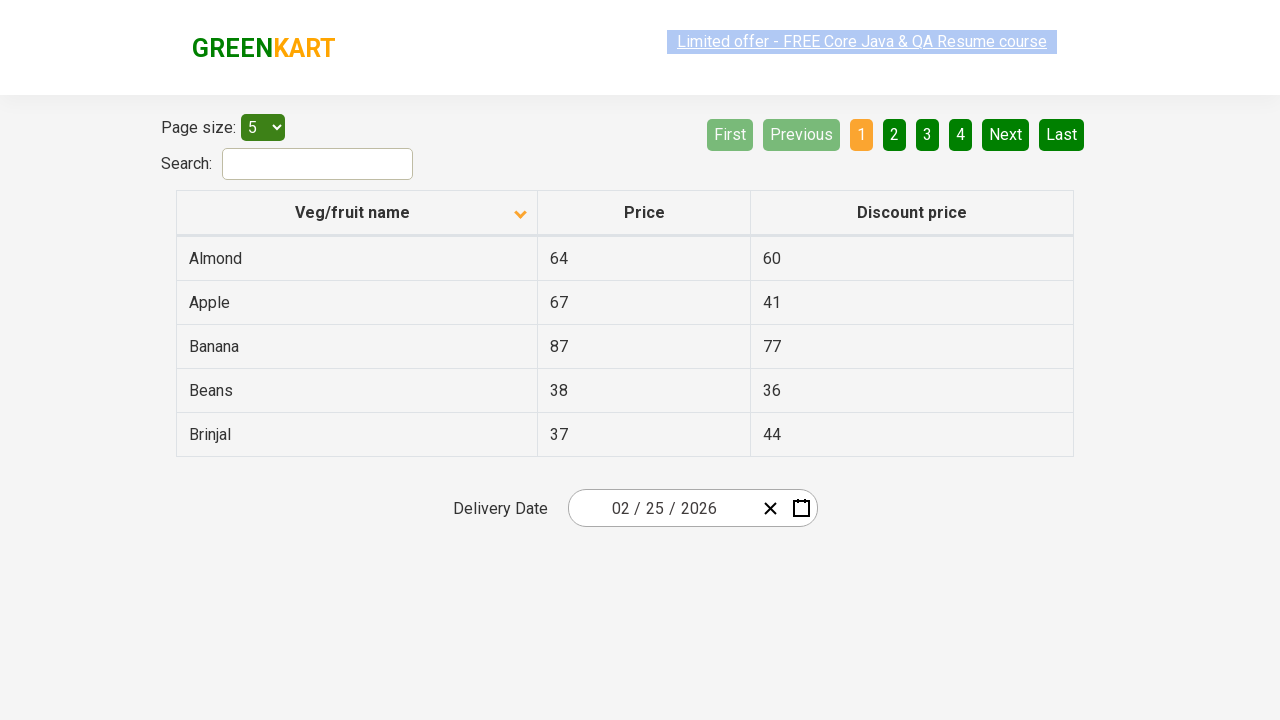

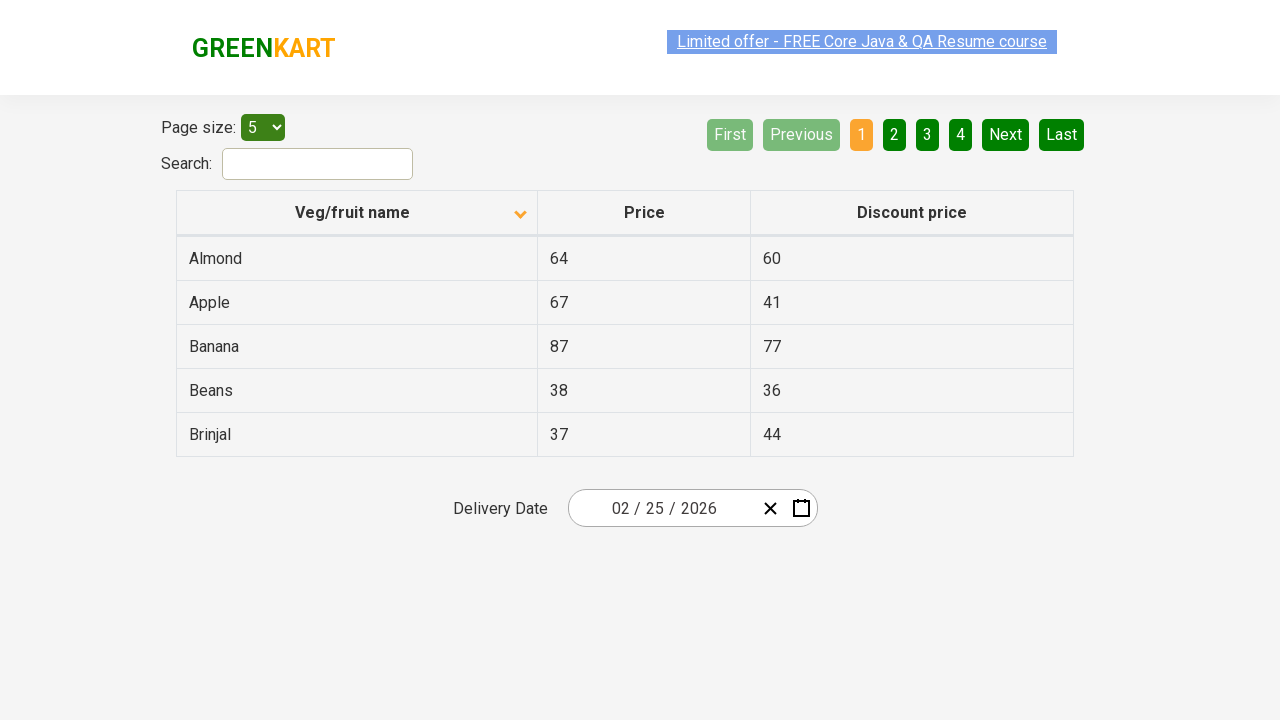